Tests the user registration flow by navigating to the register page and filling out the registration form with first name, last name, email, and mobile number fields.

Starting URL: https://rahulshettyacademy.com/client/

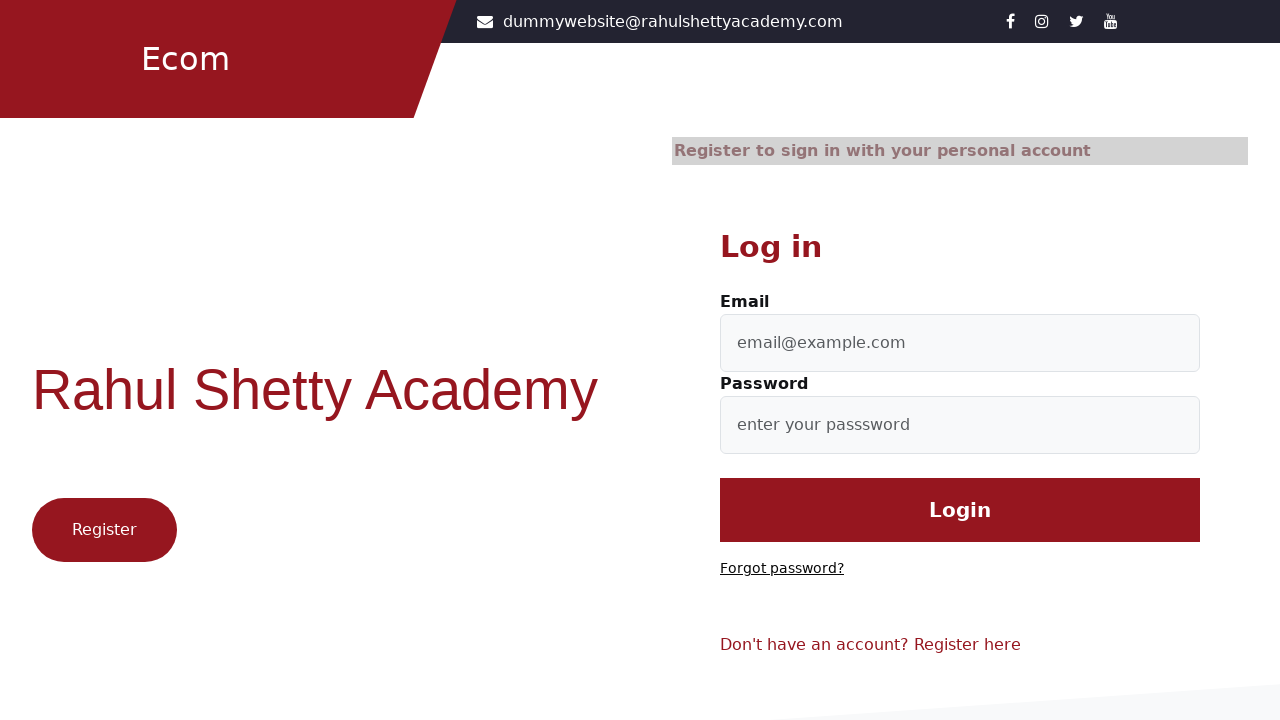

Clicked Register link to navigate to registration page at (104, 530) on xpath=//a[text()='Register']
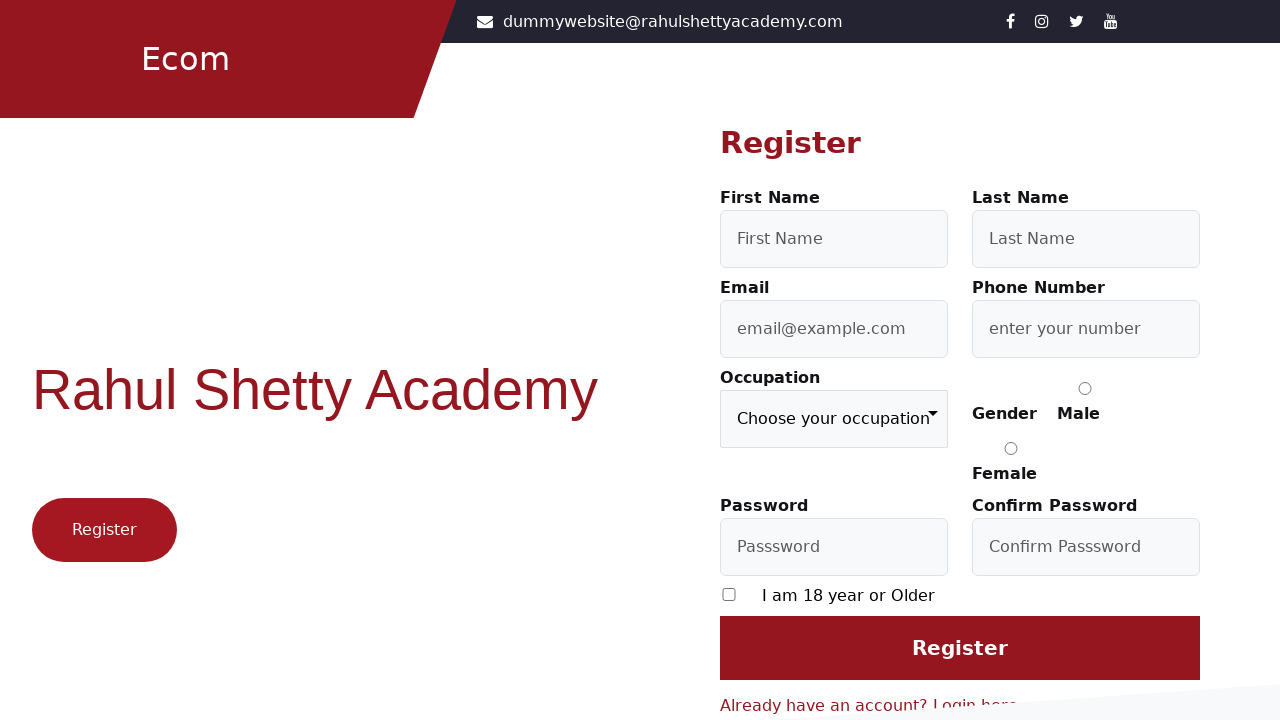

Filled first name field with 'Stephin' on input[formcontrolname='firstName']
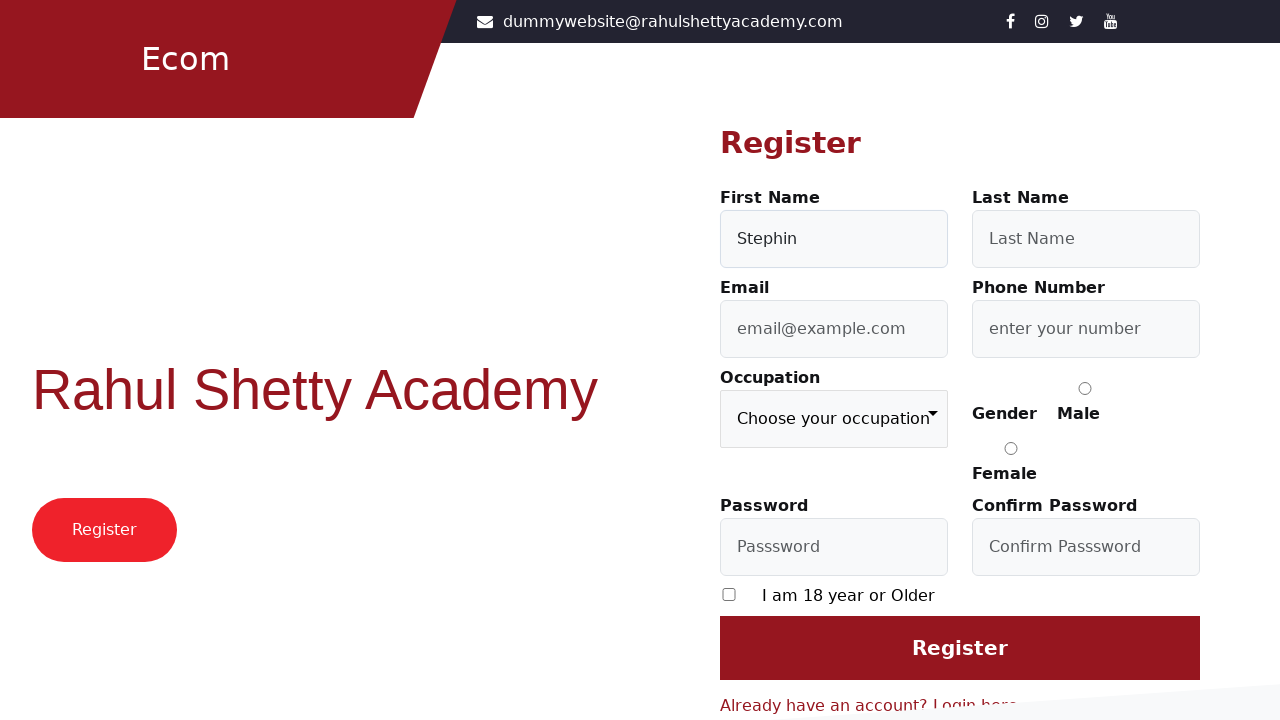

Filled last name field with 'Abraham' on input[formcontrolname='lastName']
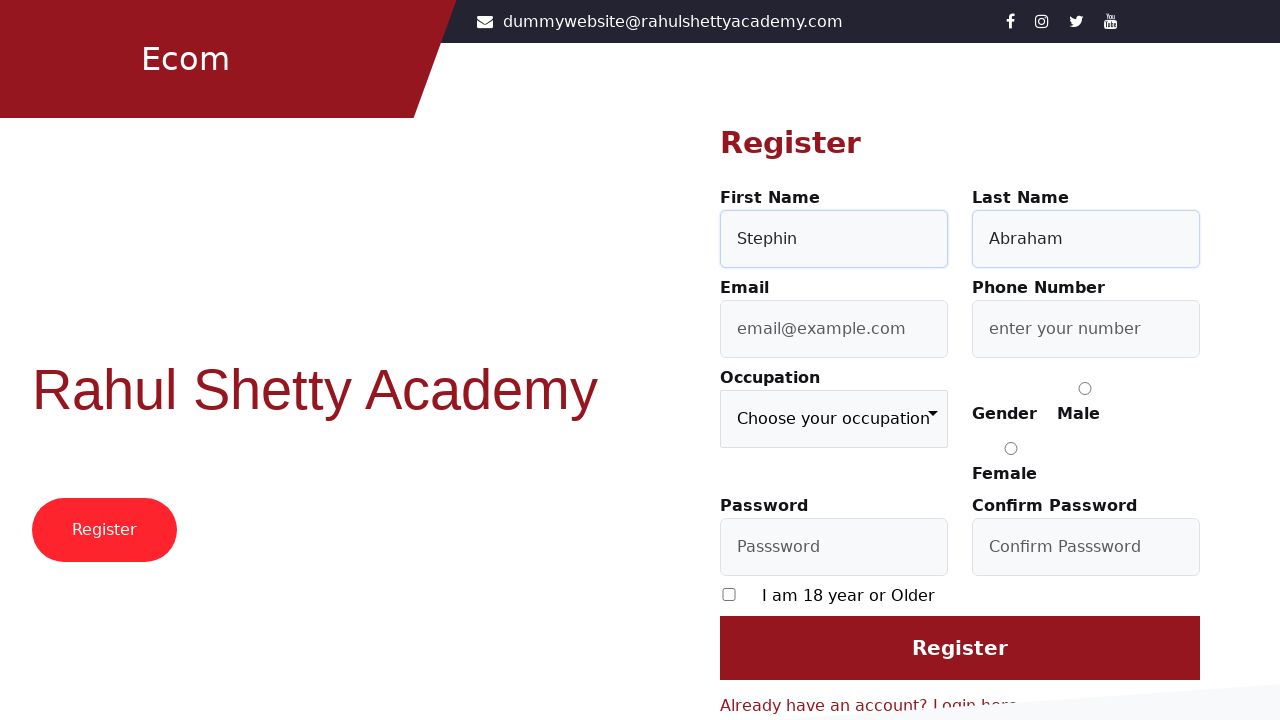

Filled email field with 'testuser7842@example.com' on input#userEmail
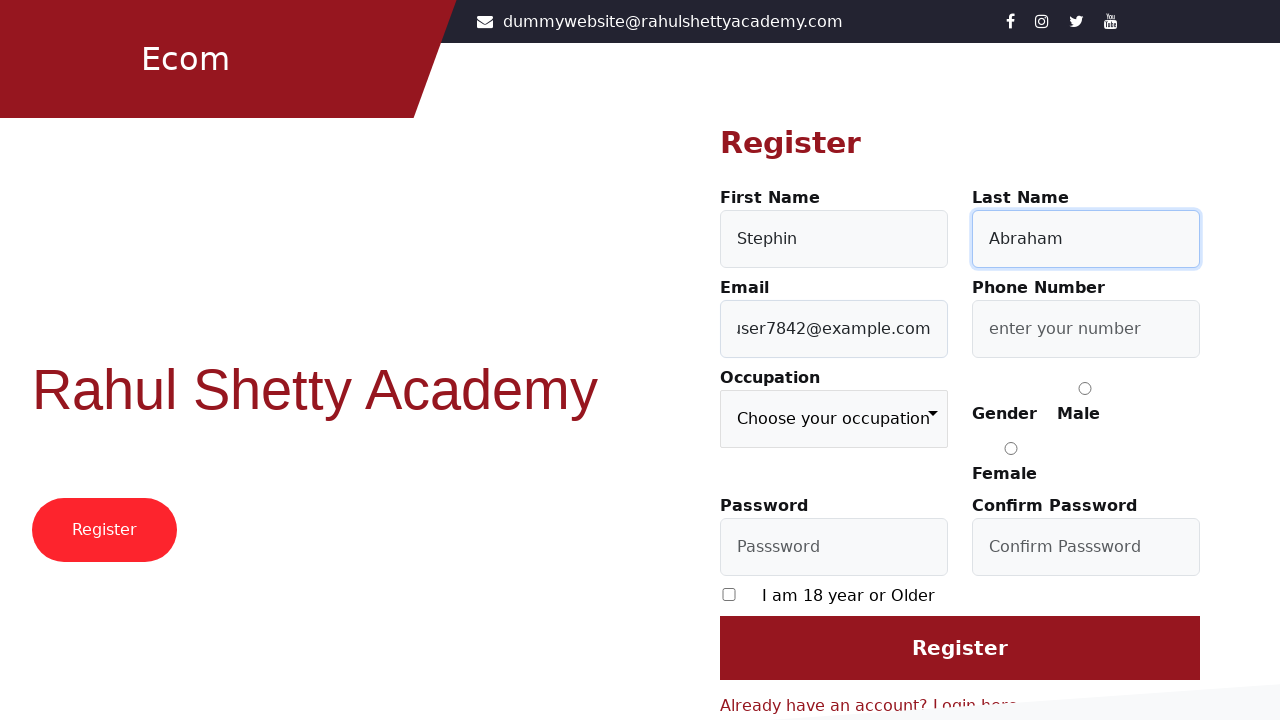

Filled mobile number field with '8964657843' on input[id='userMobile']
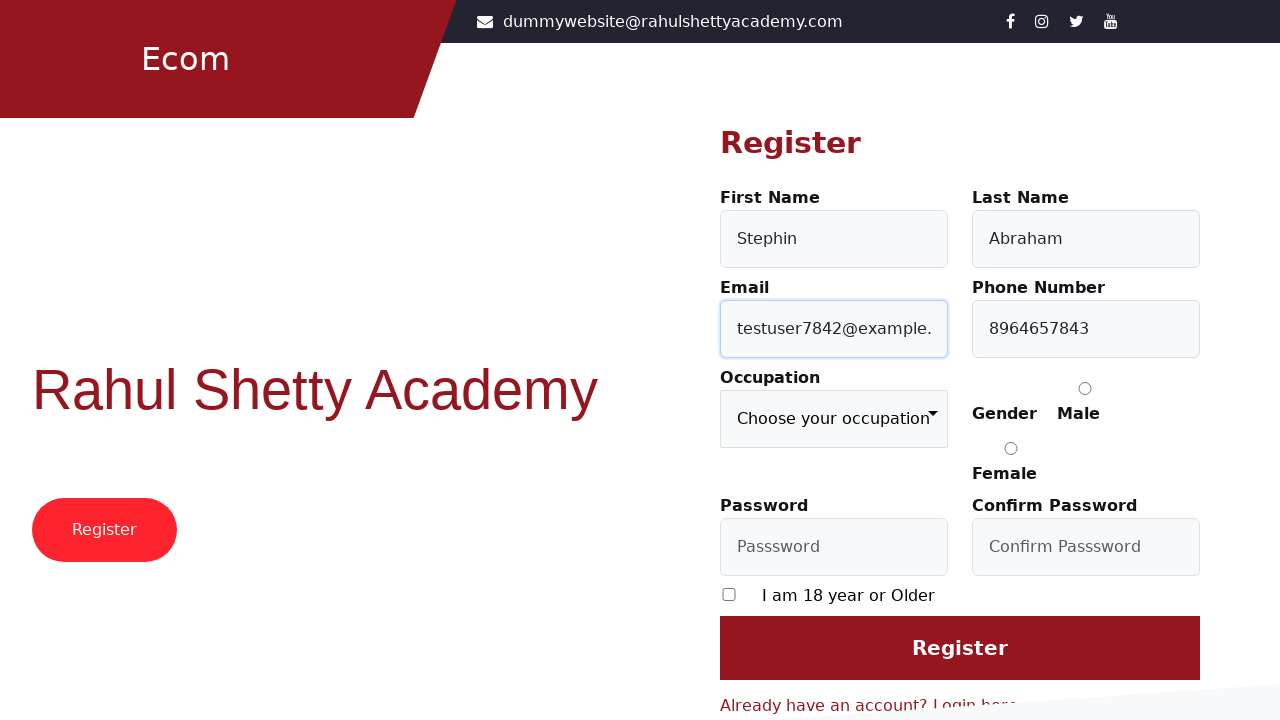

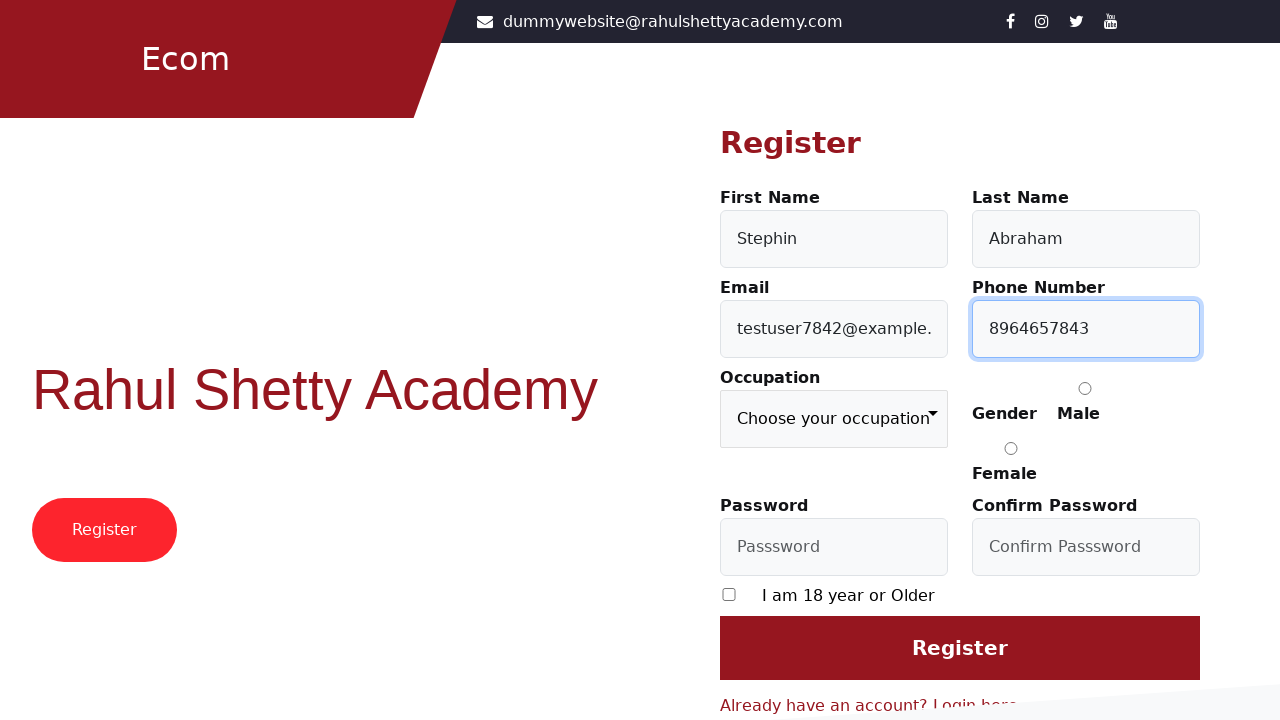